Navigates to the OrangeHRM demo site and verifies the page loads by checking for the page title.

Starting URL: https://opensource-demo.orangehrmlive.com/

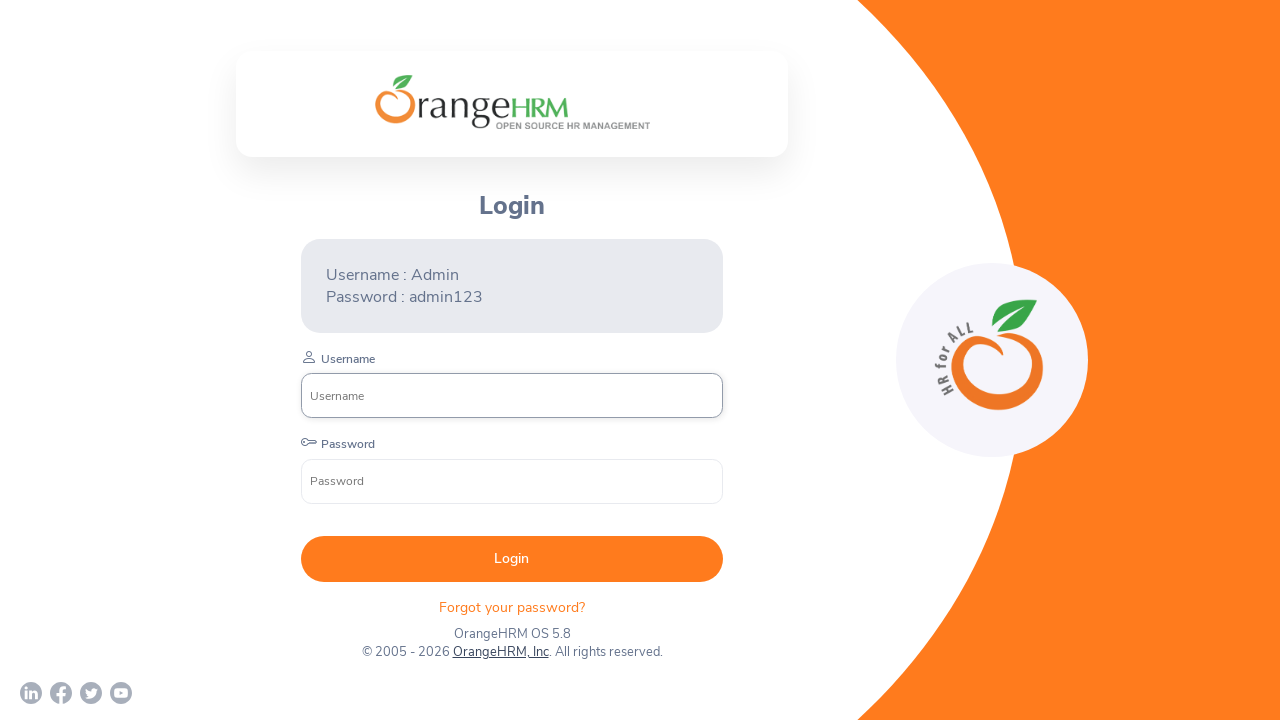

Login form elements loaded on OrangeHRM page
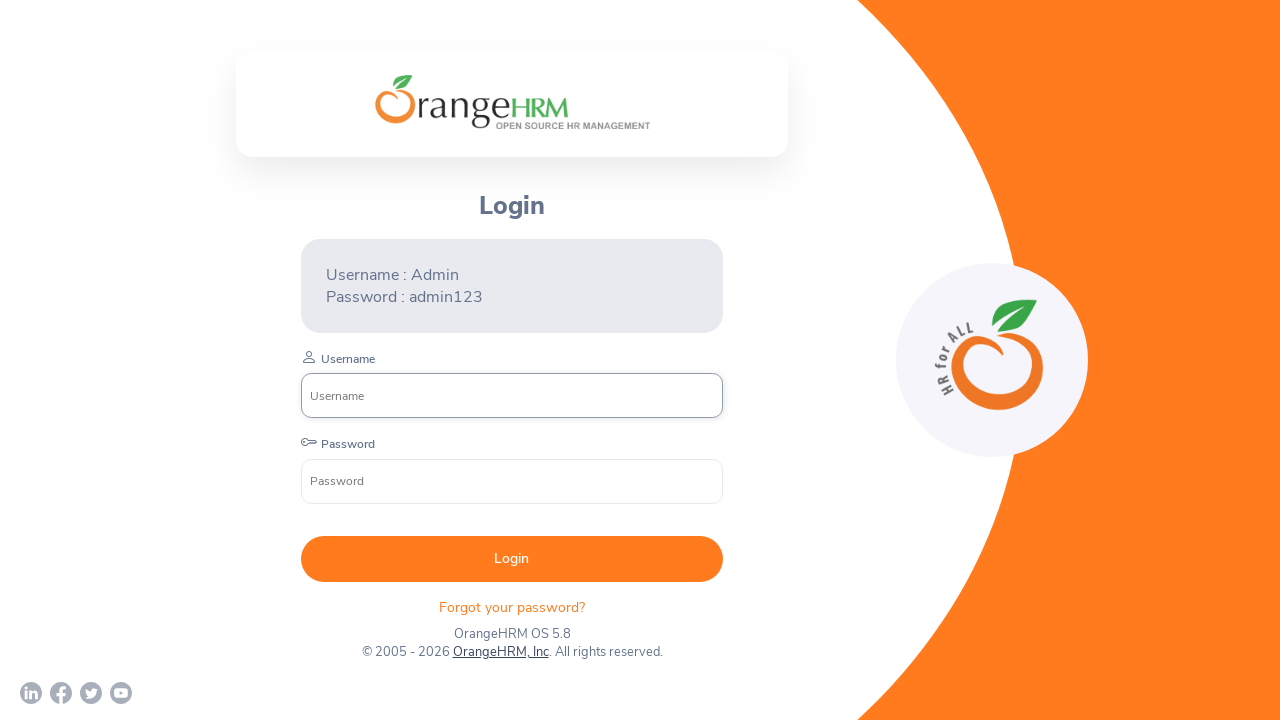

Page DOM content fully loaded
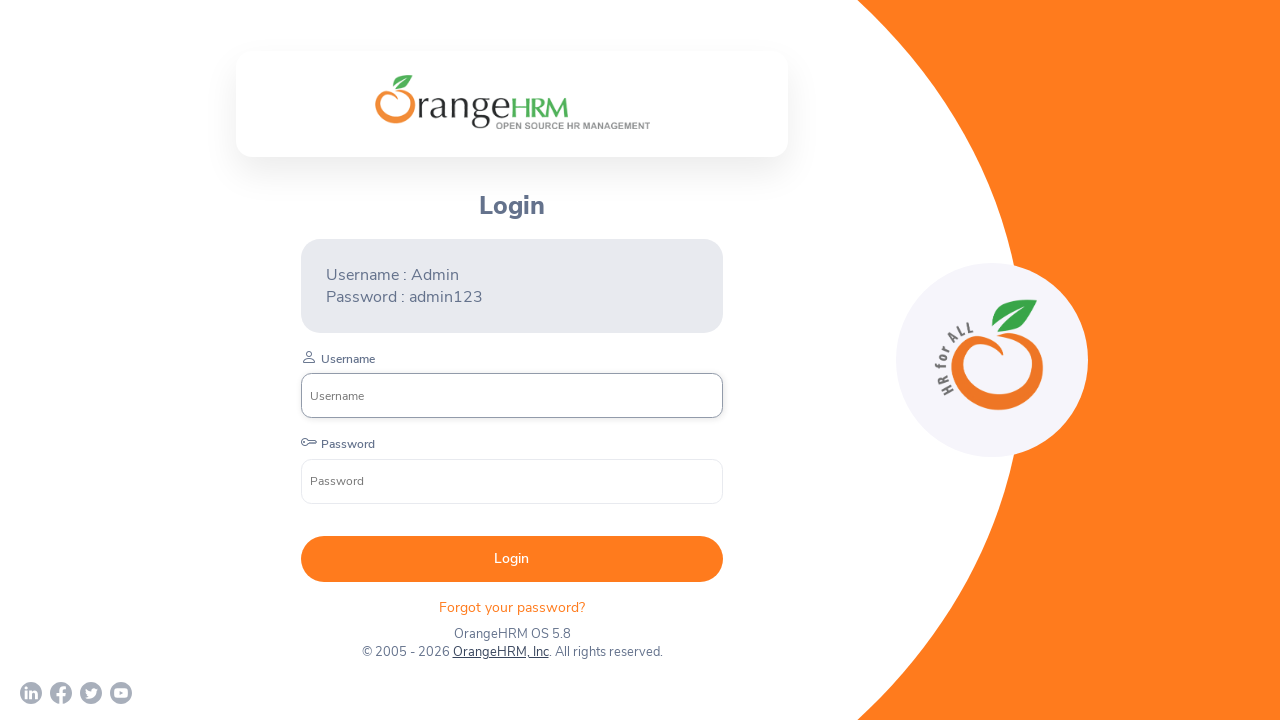

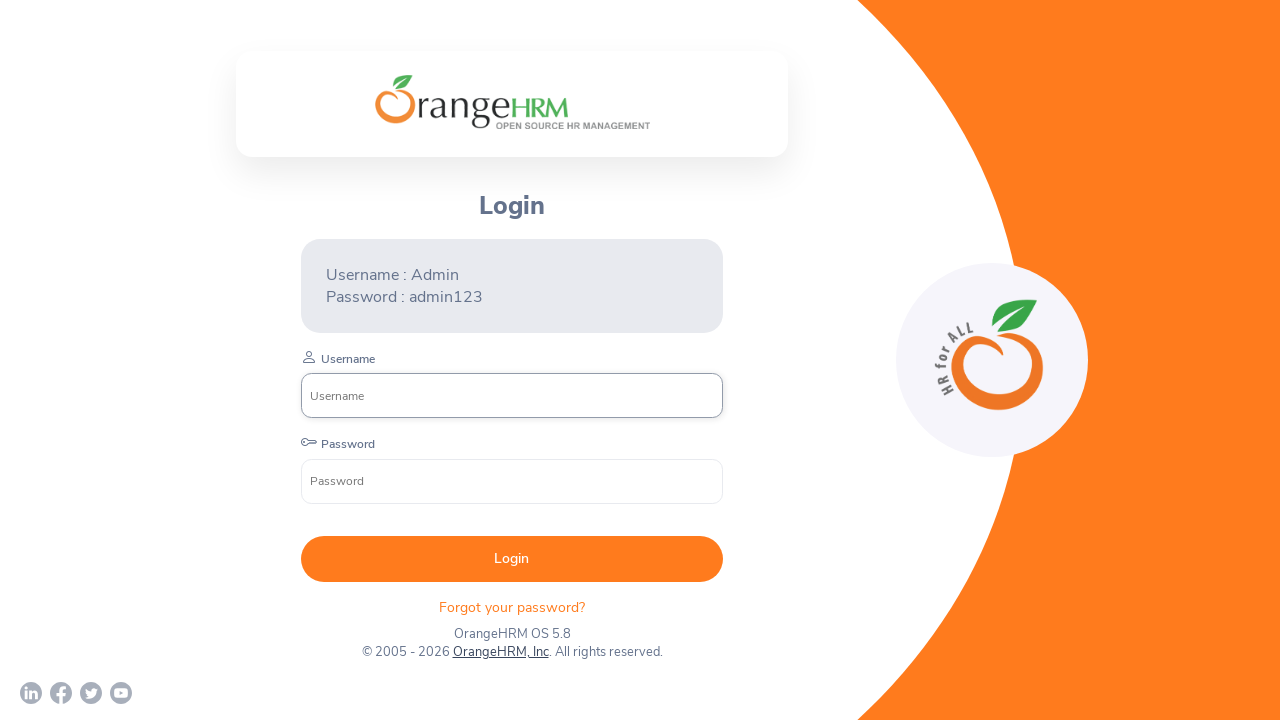